Tests table sorting functionality and searches for specific items (Beans and Rice) across paginated results, retrieving their prices

Starting URL: https://rahulshettyacademy.com/seleniumPractise/#/offers

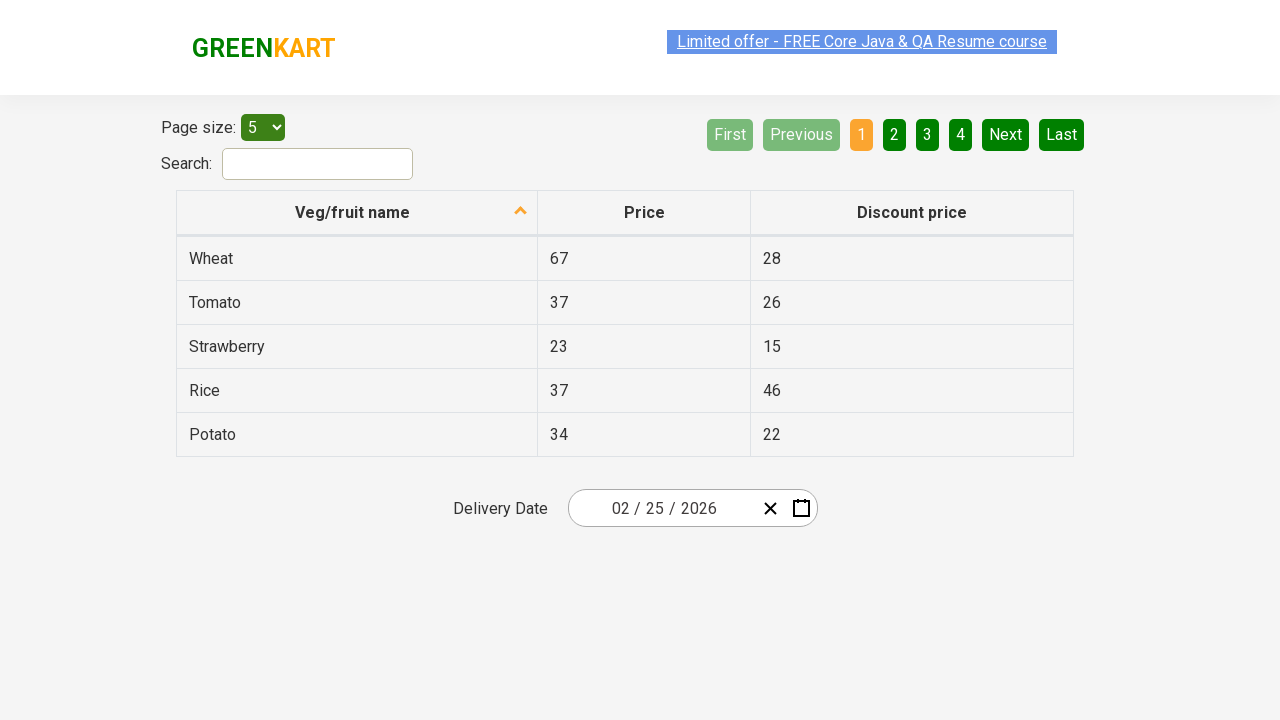

Clicked first column header to sort table at (353, 212) on xpath=//tr//th[1]//span
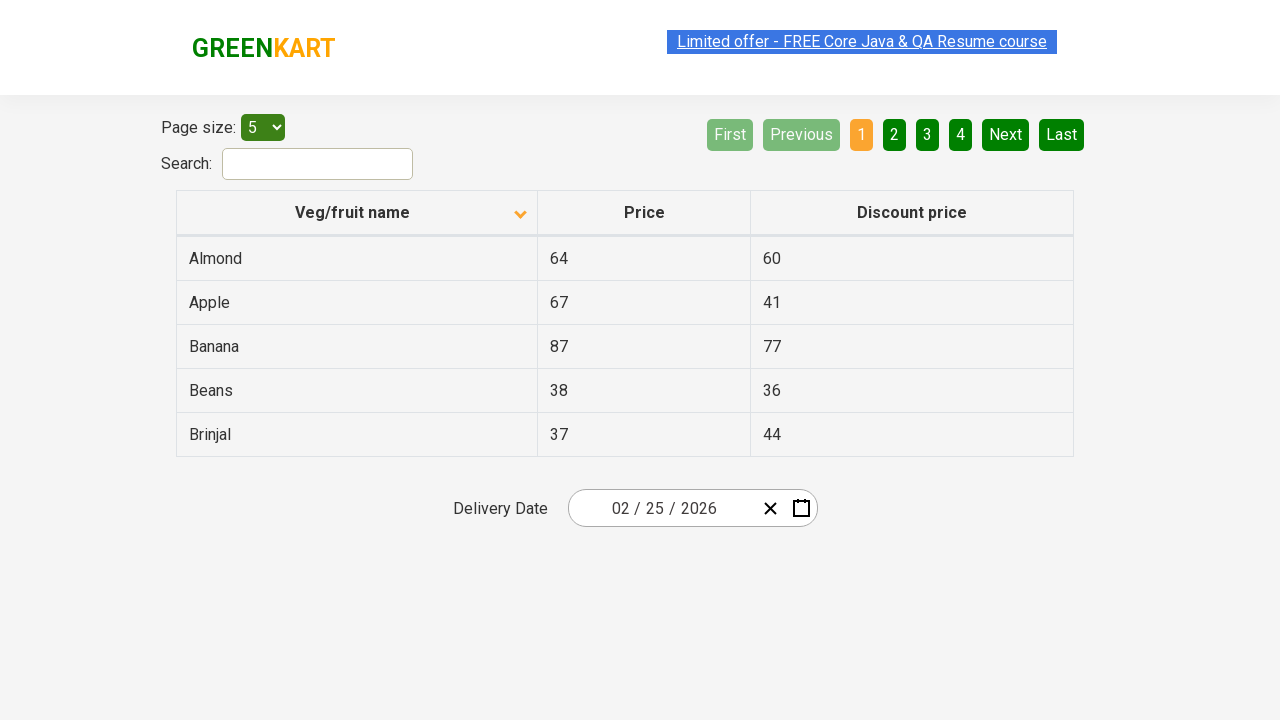

Retrieved all items from first column
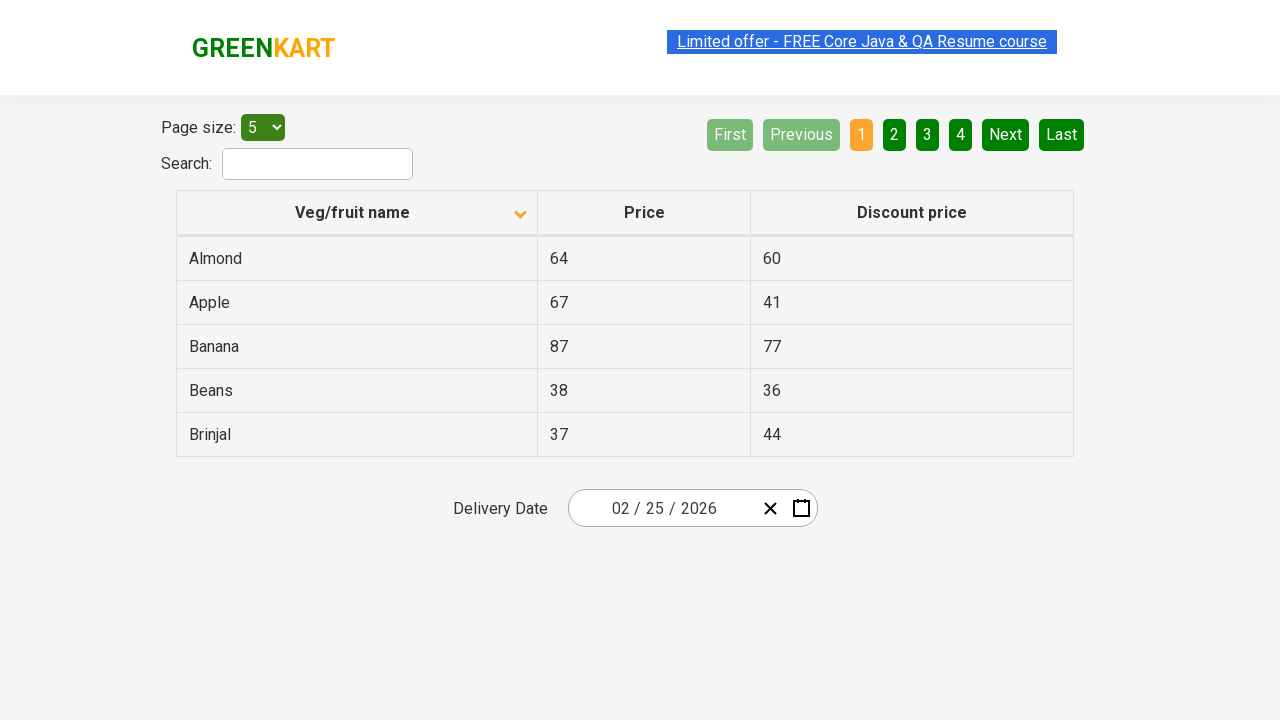

Verified that table is sorted alphabetically
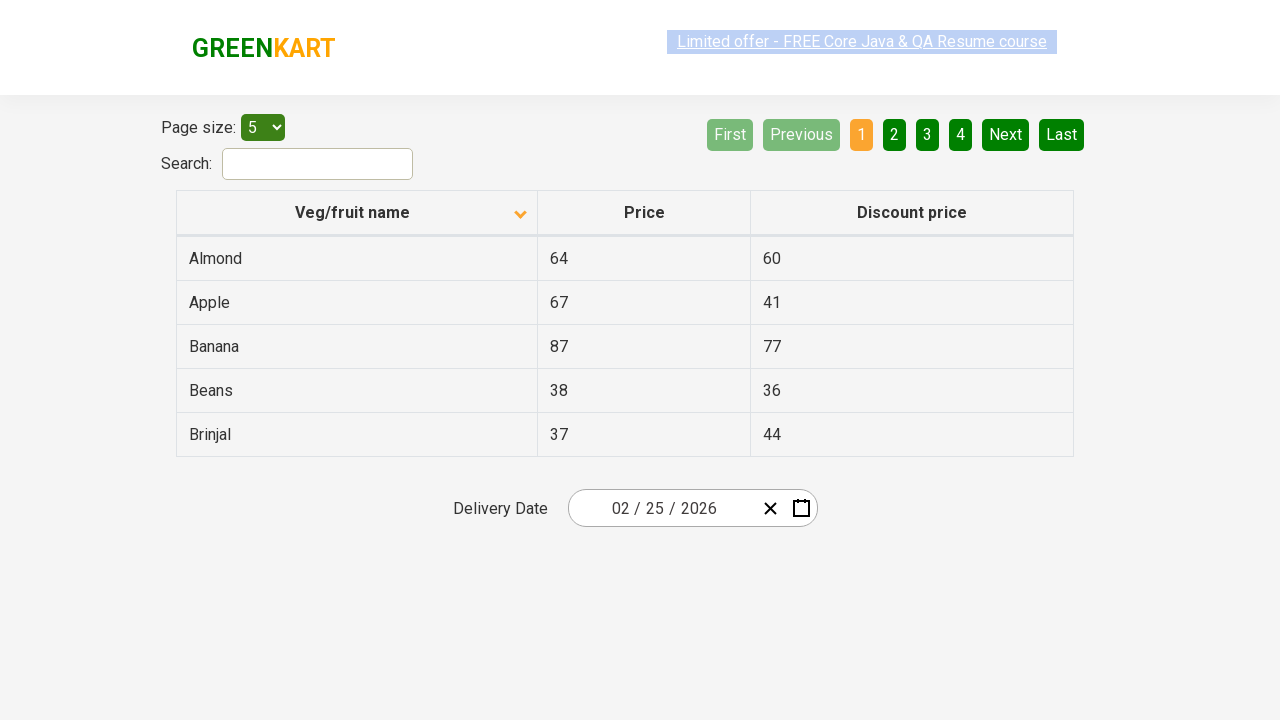

Retrieved items from current page while searching for 'Beans'
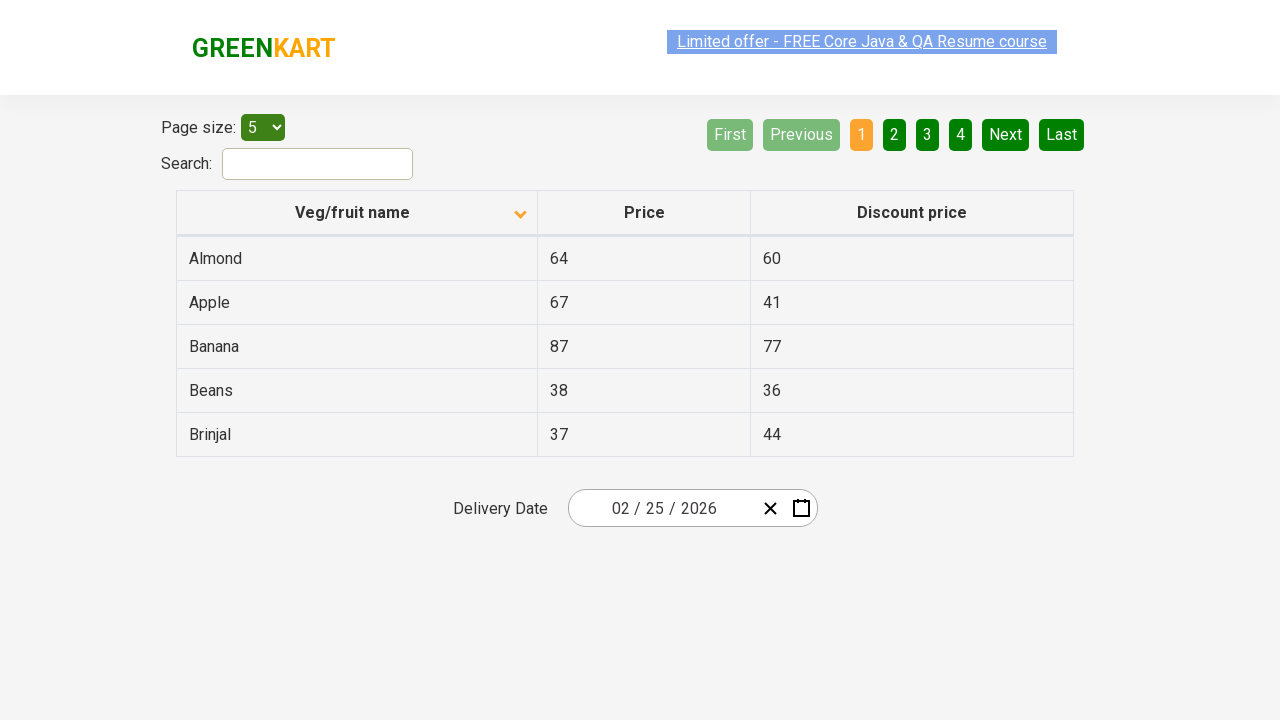

Found 'Beans' with price: 38
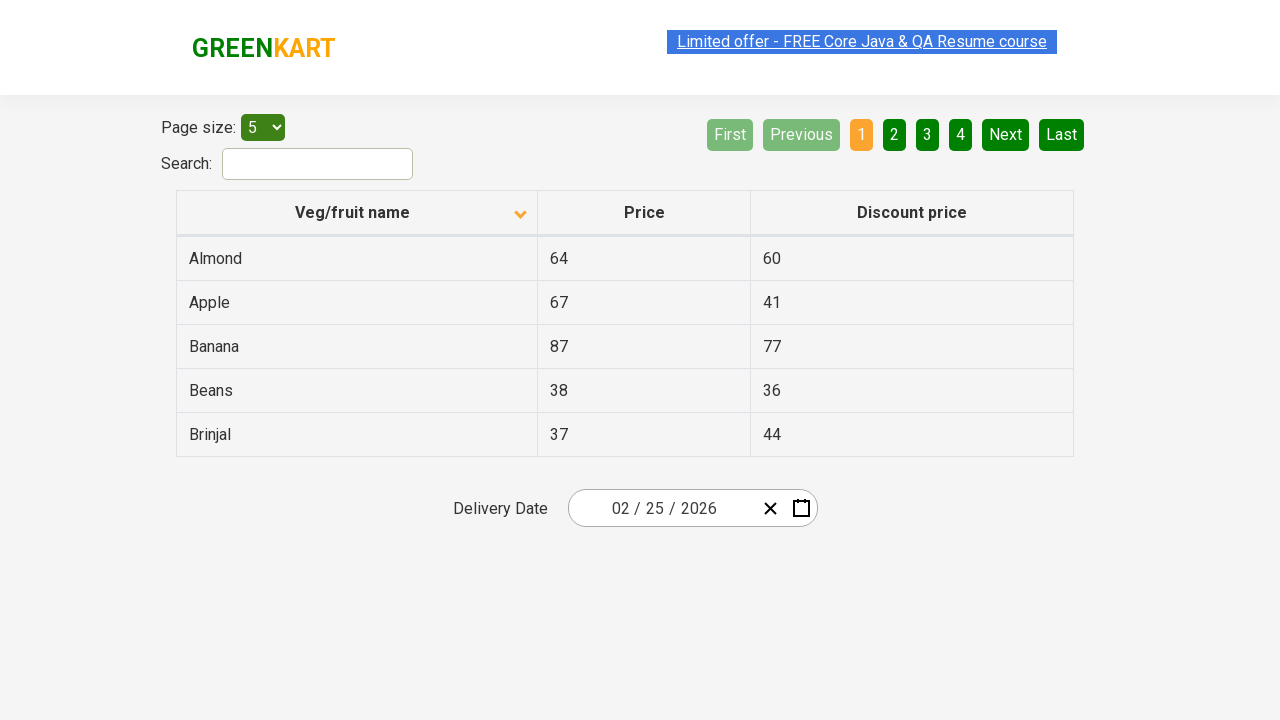

Retrieved items from current page while searching for 'Rice'
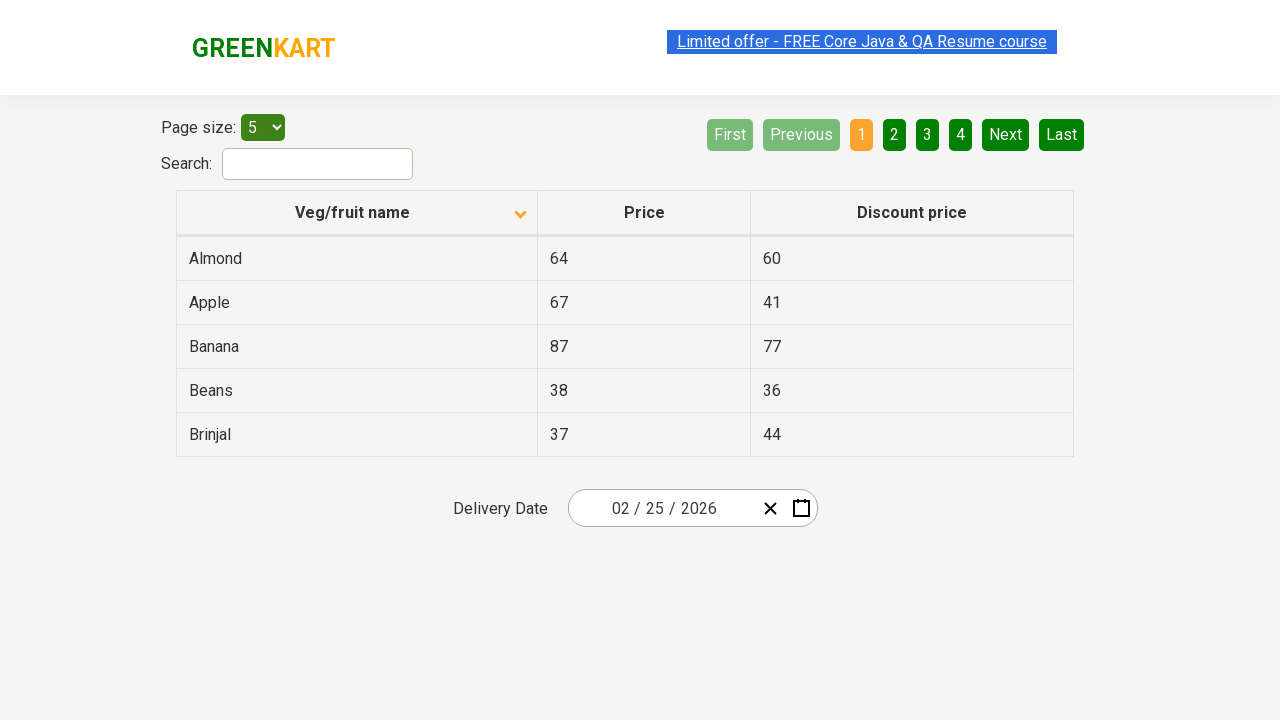

'Rice' not found on current page, navigating to next page at (1006, 134) on [aria-label='Next']
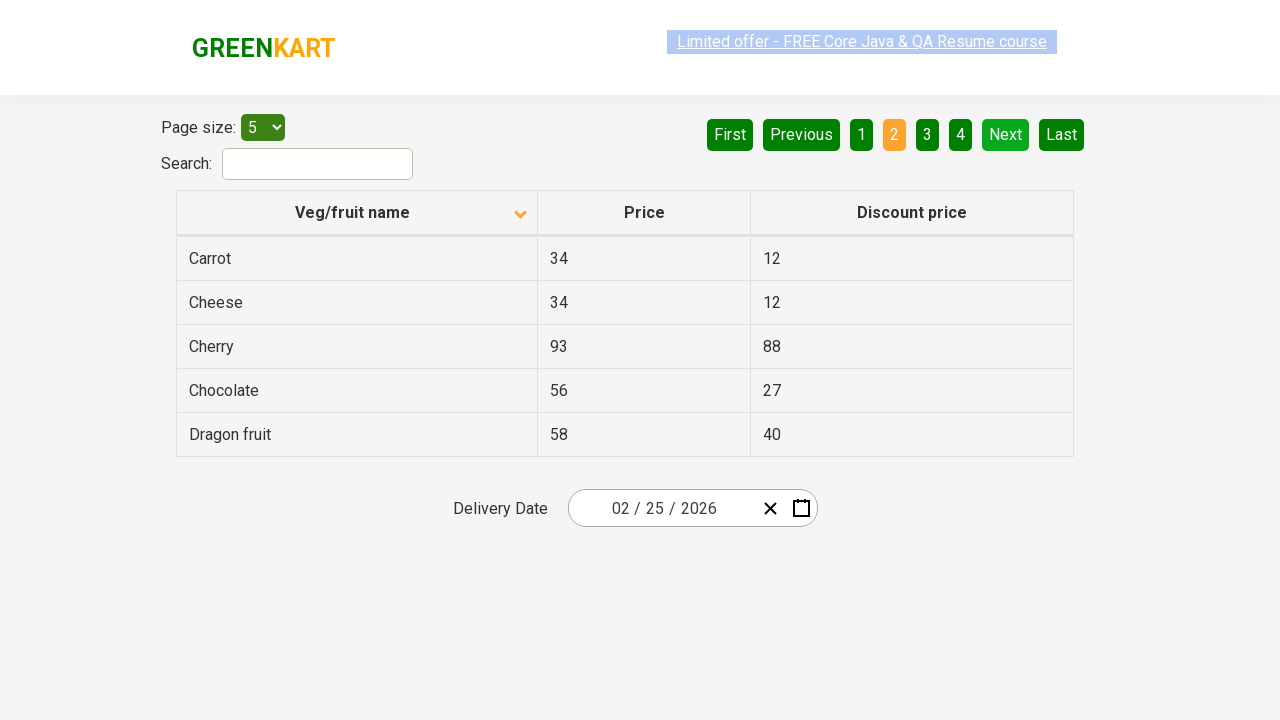

Retrieved items from current page while searching for 'Rice'
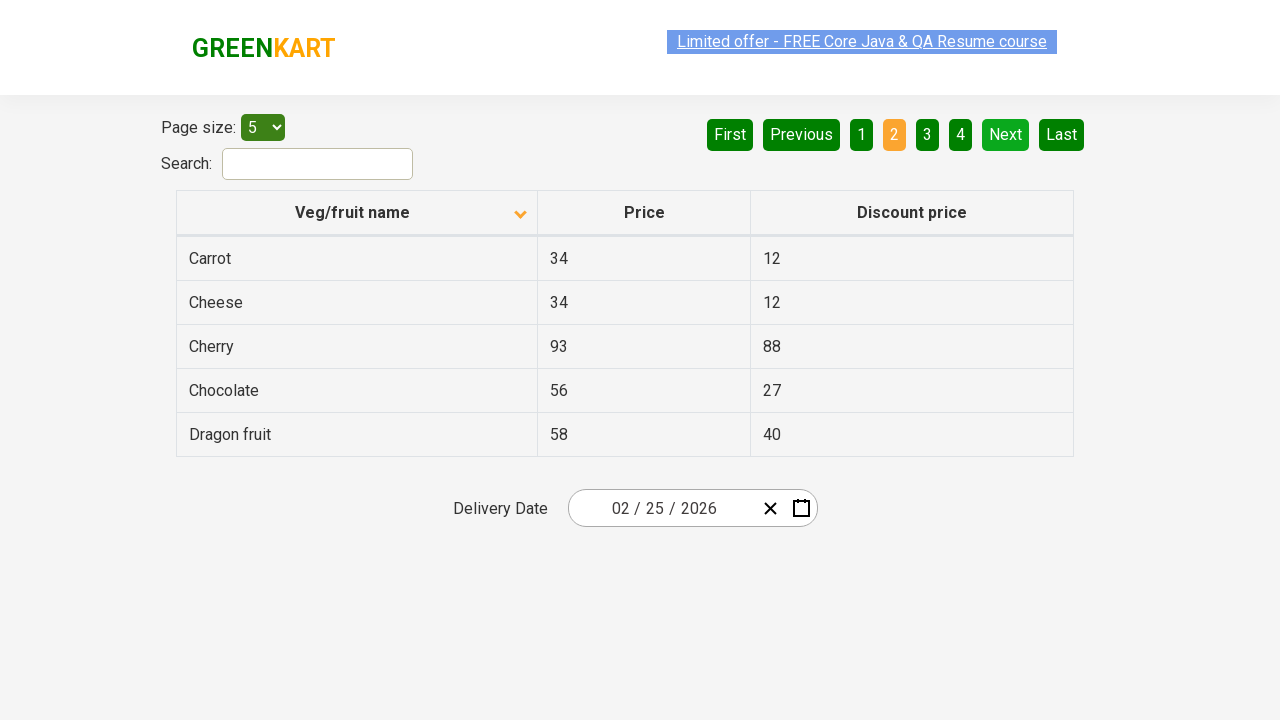

'Rice' not found on current page, navigating to next page at (1006, 134) on [aria-label='Next']
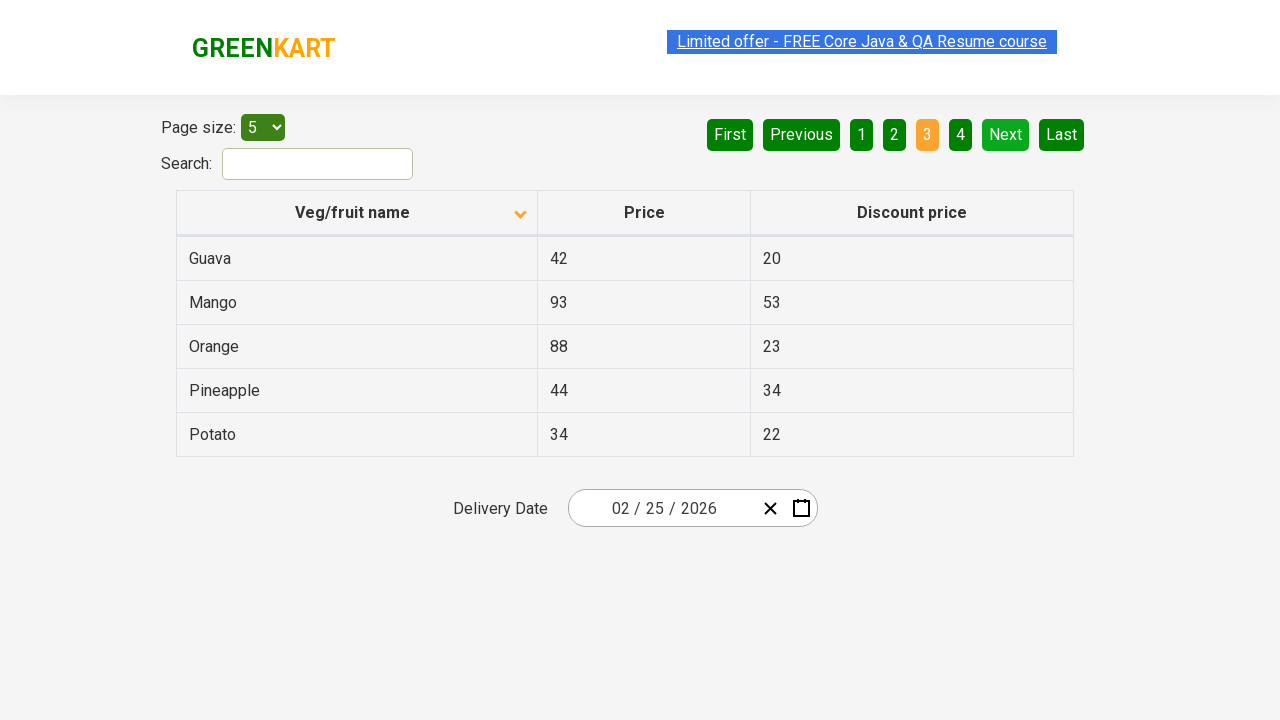

Retrieved items from current page while searching for 'Rice'
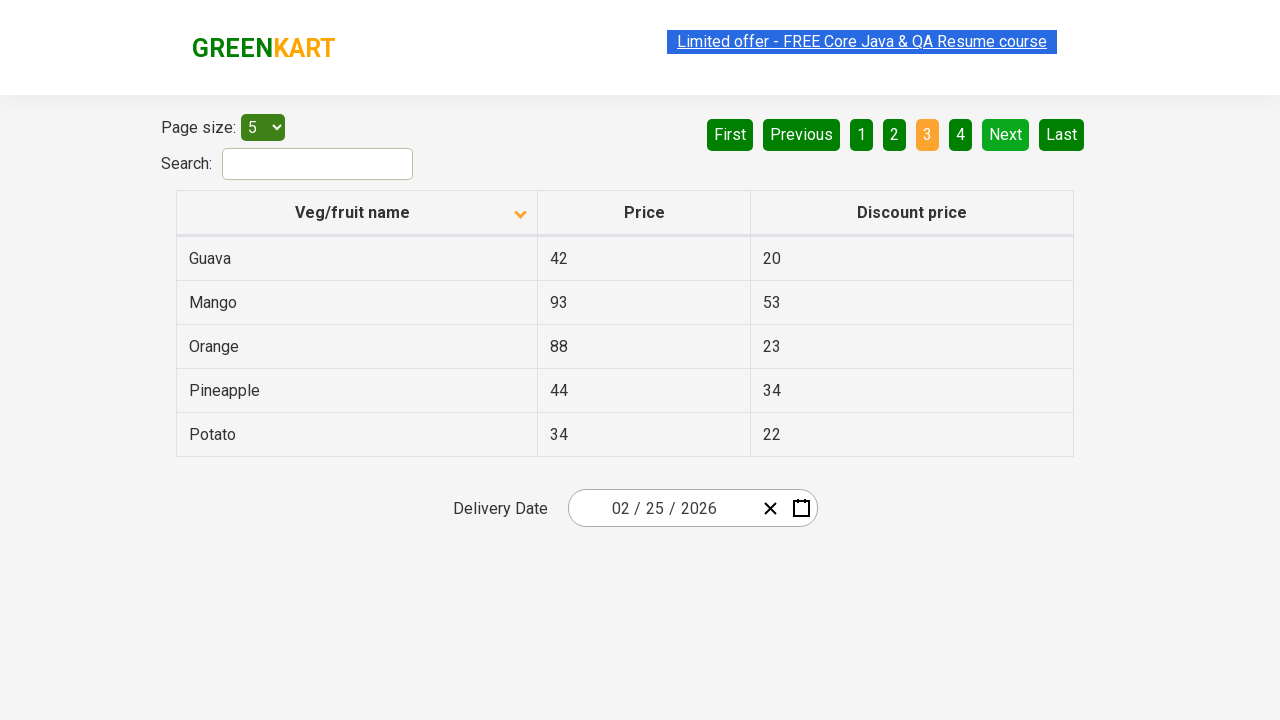

'Rice' not found on current page, navigating to next page at (1006, 134) on [aria-label='Next']
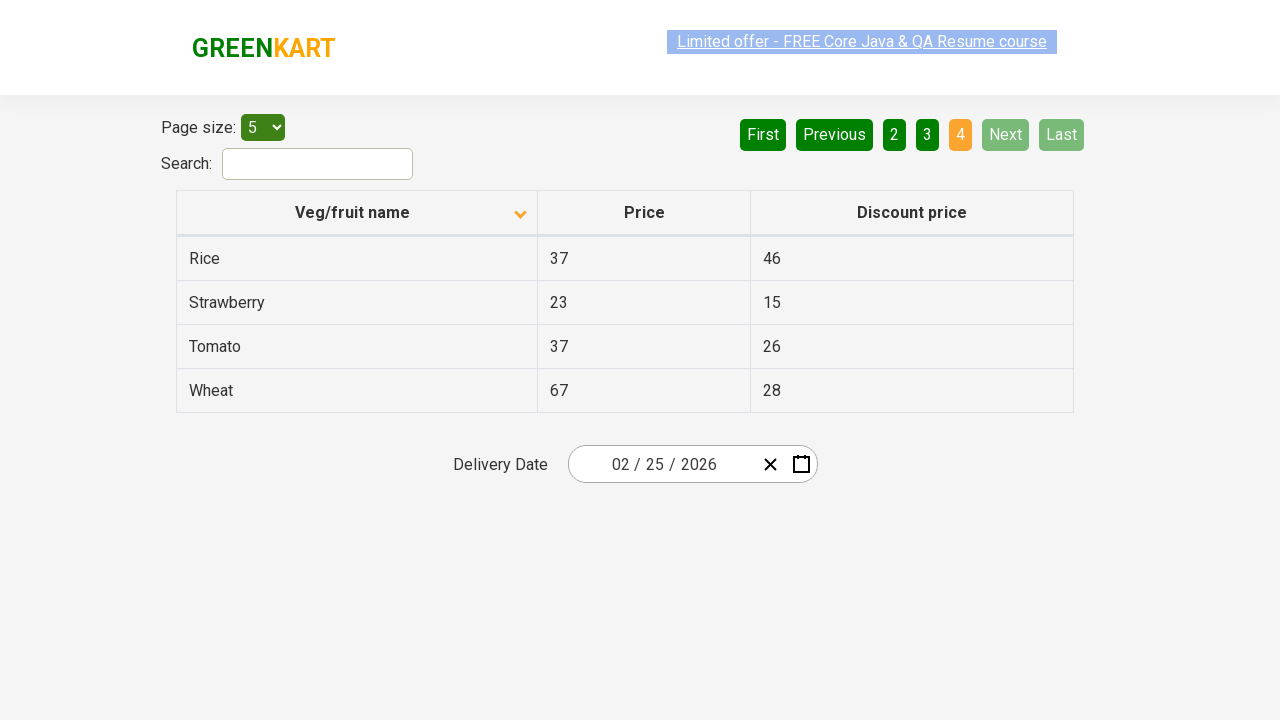

Retrieved items from current page while searching for 'Rice'
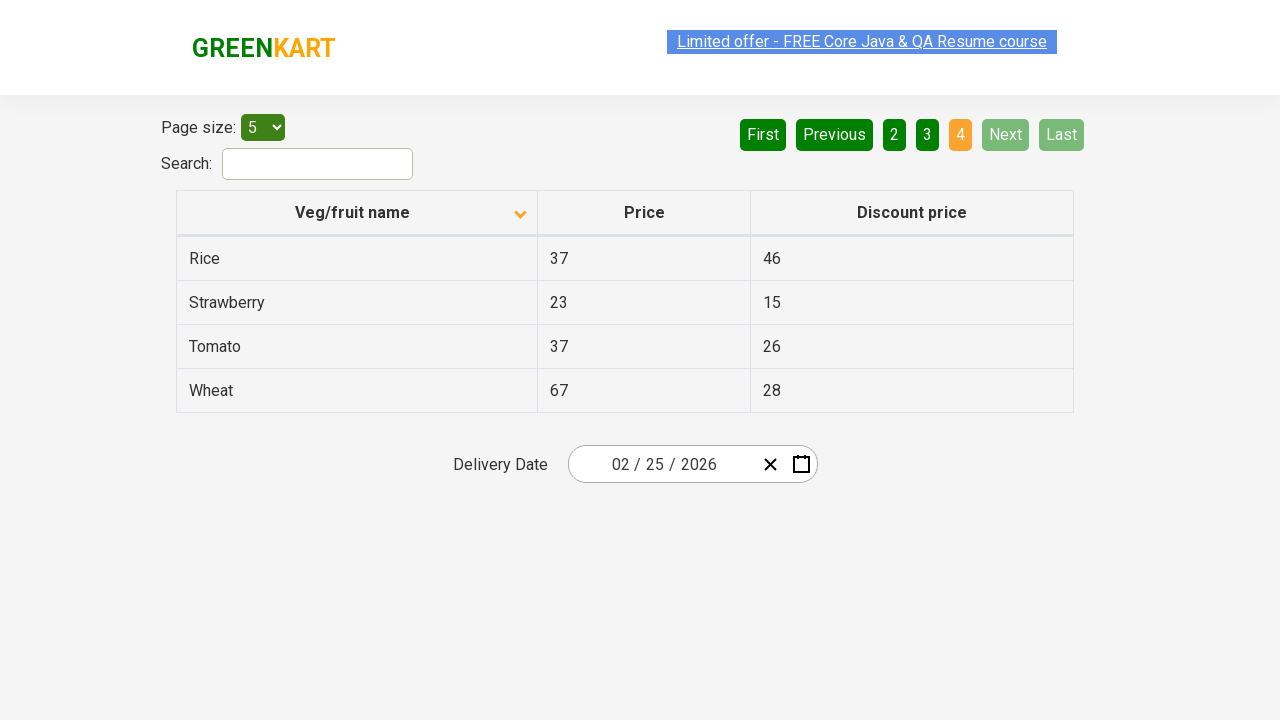

Found 'Rice' with price: 37
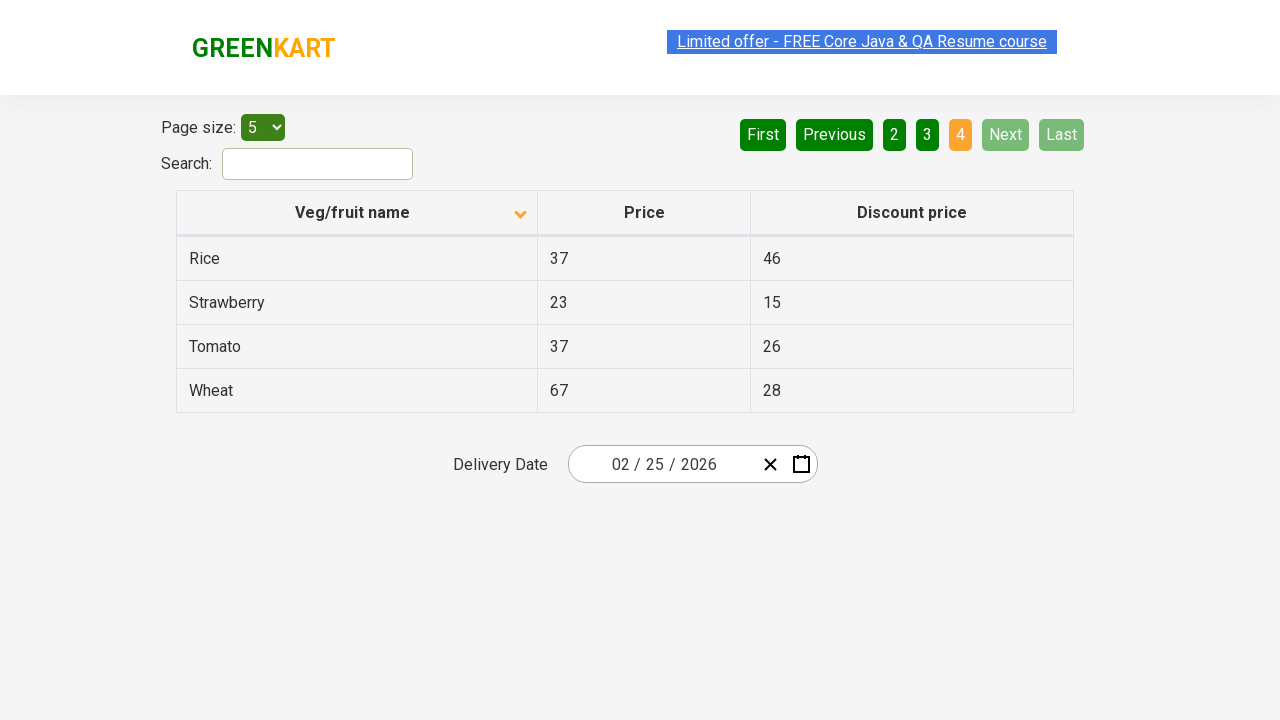

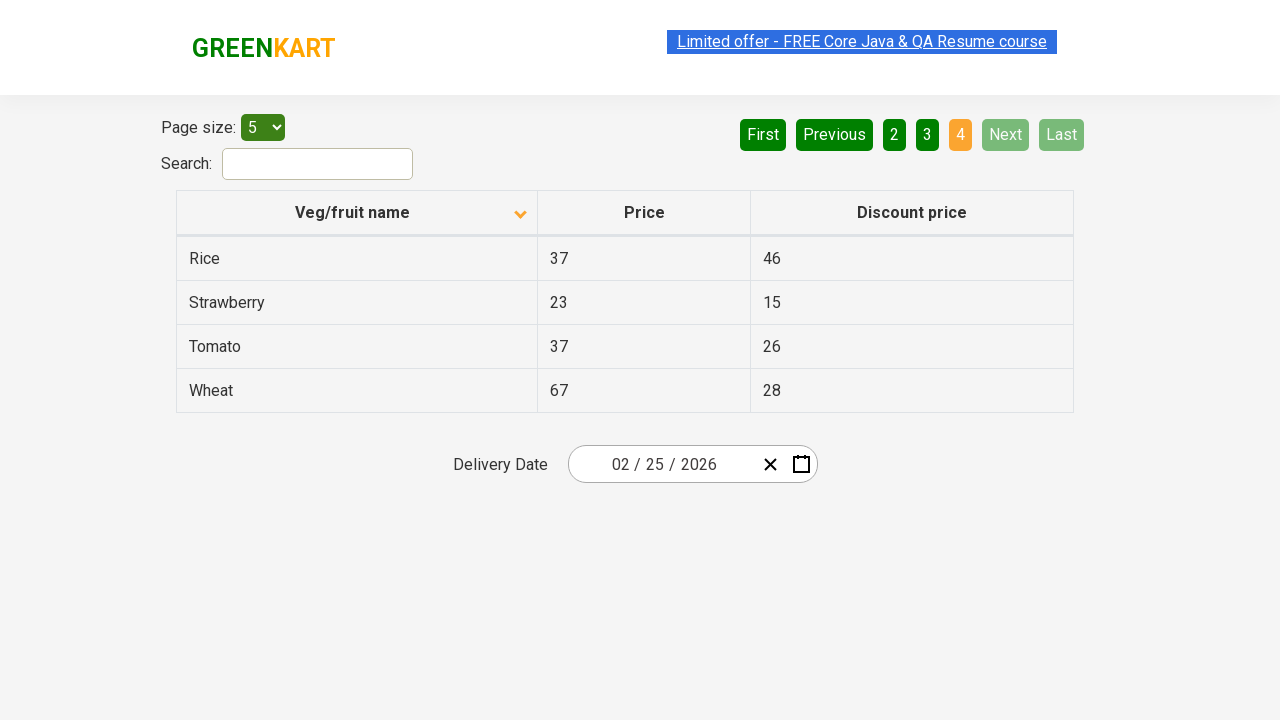